Tests the Python.org search functionality by searching for "pycon" and verifying results are found.

Starting URL: http://www.python.org

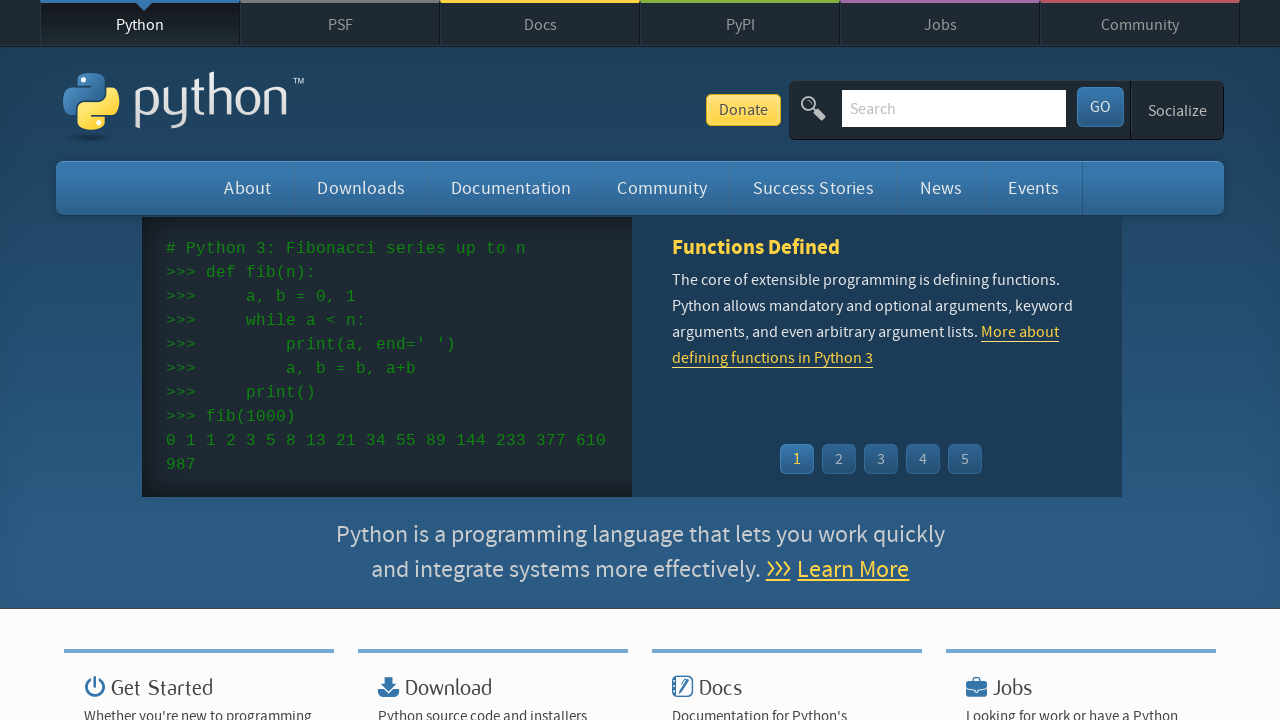

Verified 'Python' is in page title
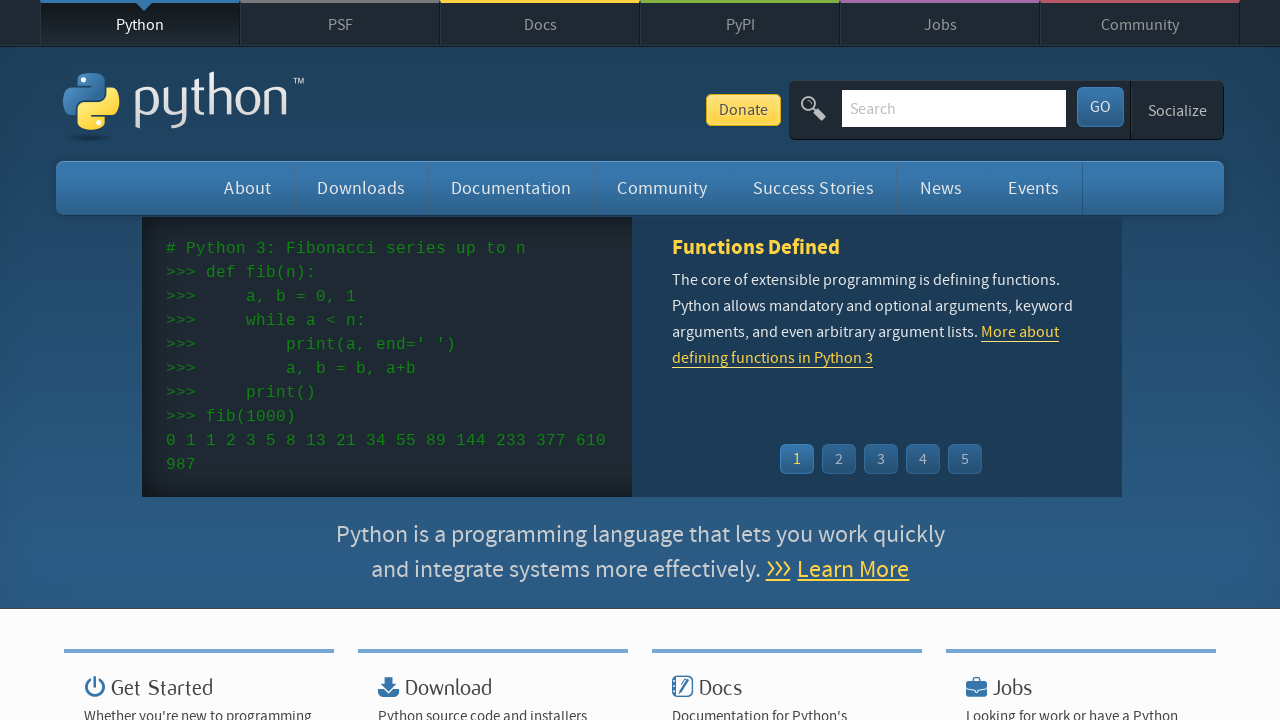

Filled search box with 'pycon' on input[name='q']
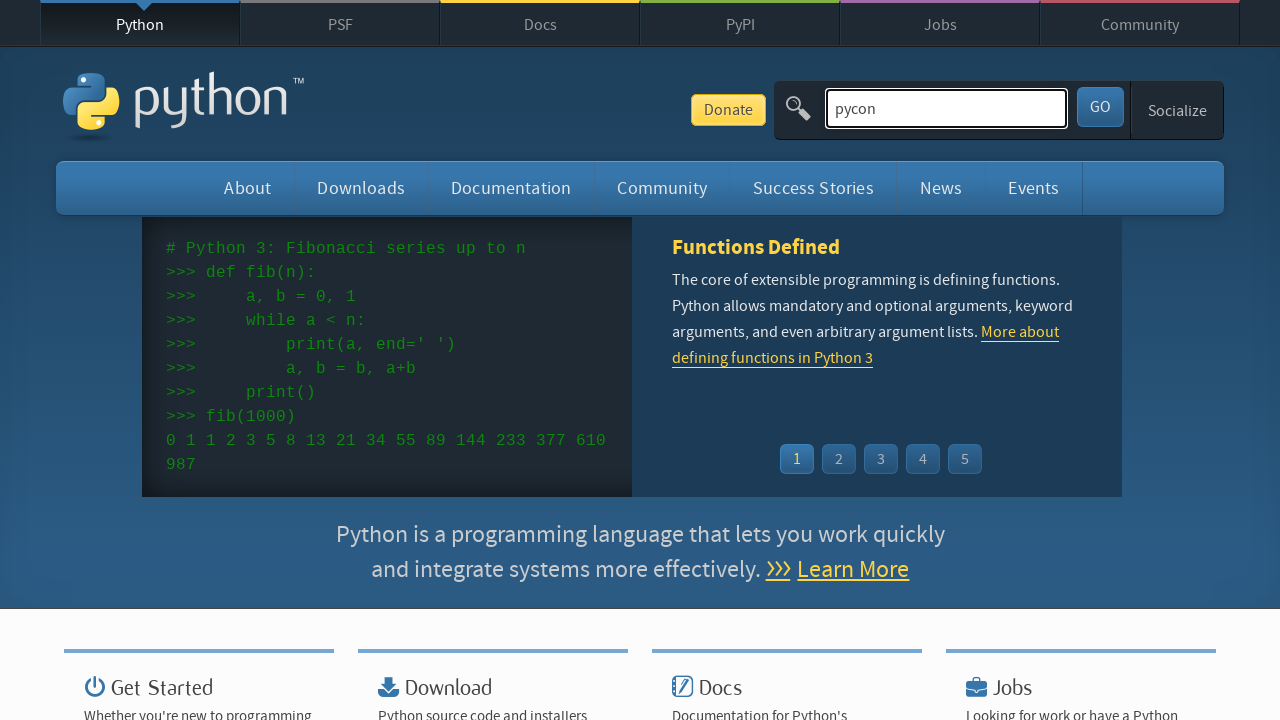

Pressed Enter to submit search query on input[name='q']
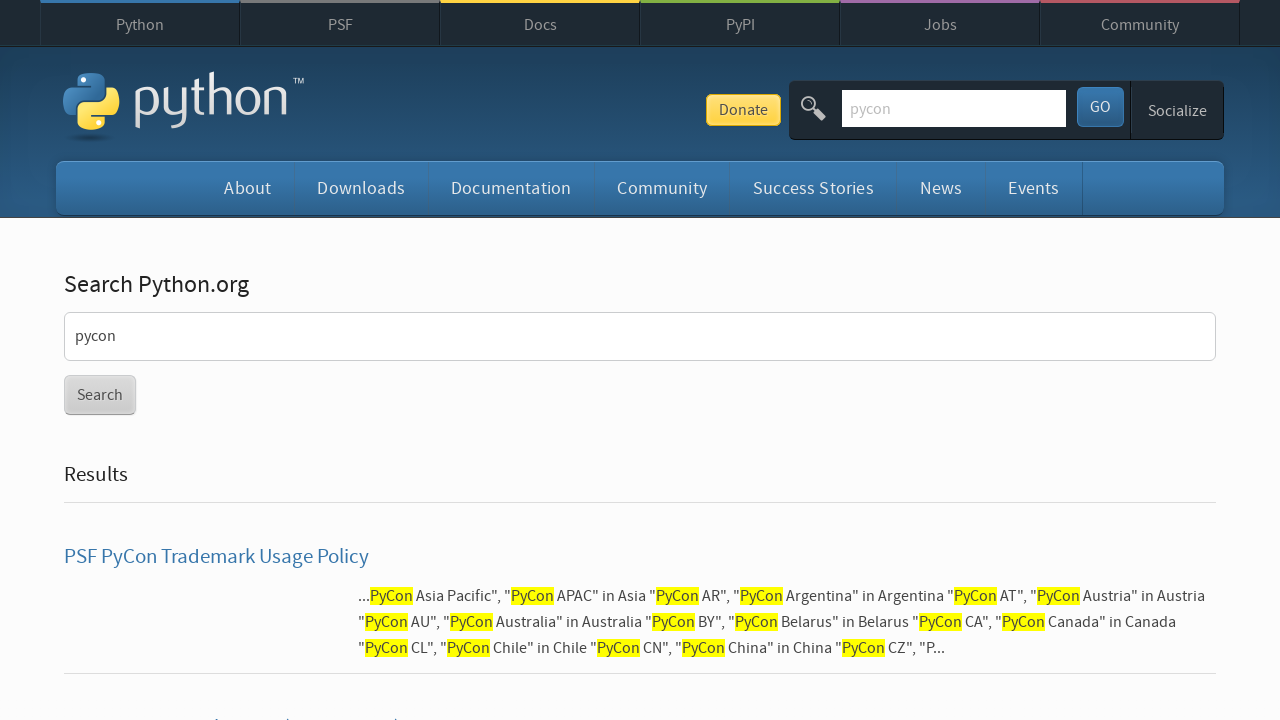

Waited for network idle after search
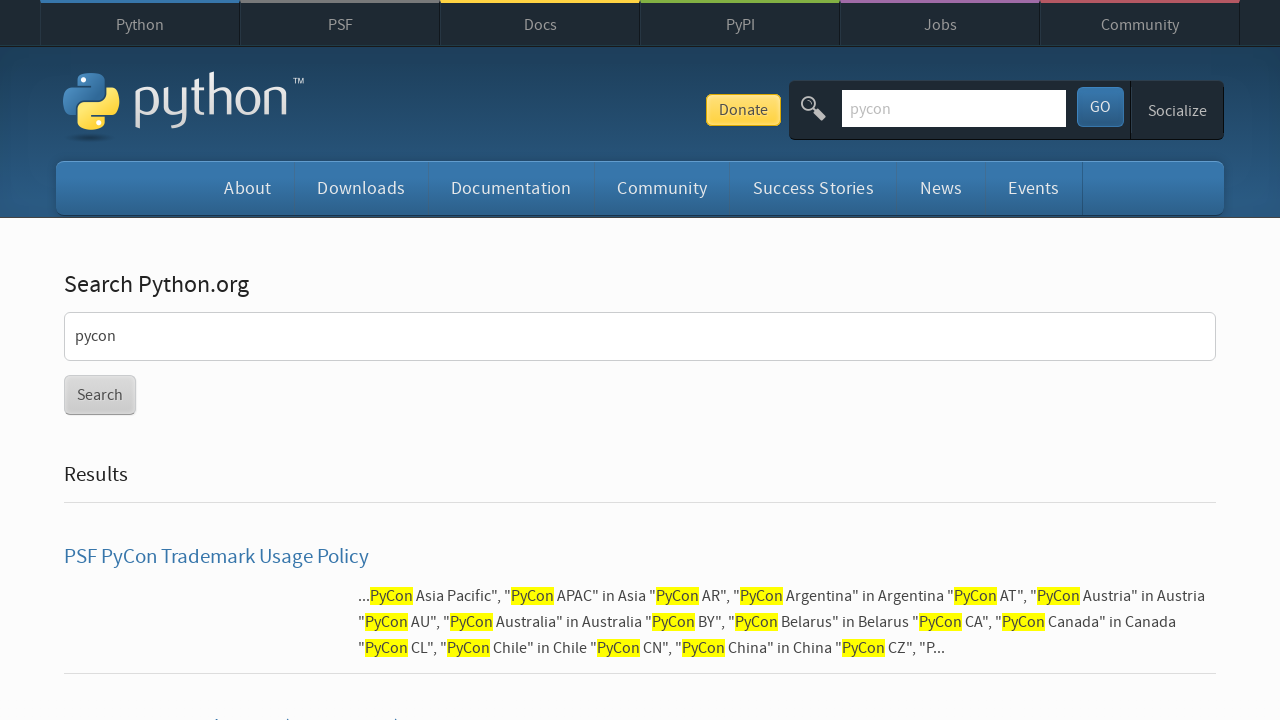

Verified search results were found (no 'No results found' message)
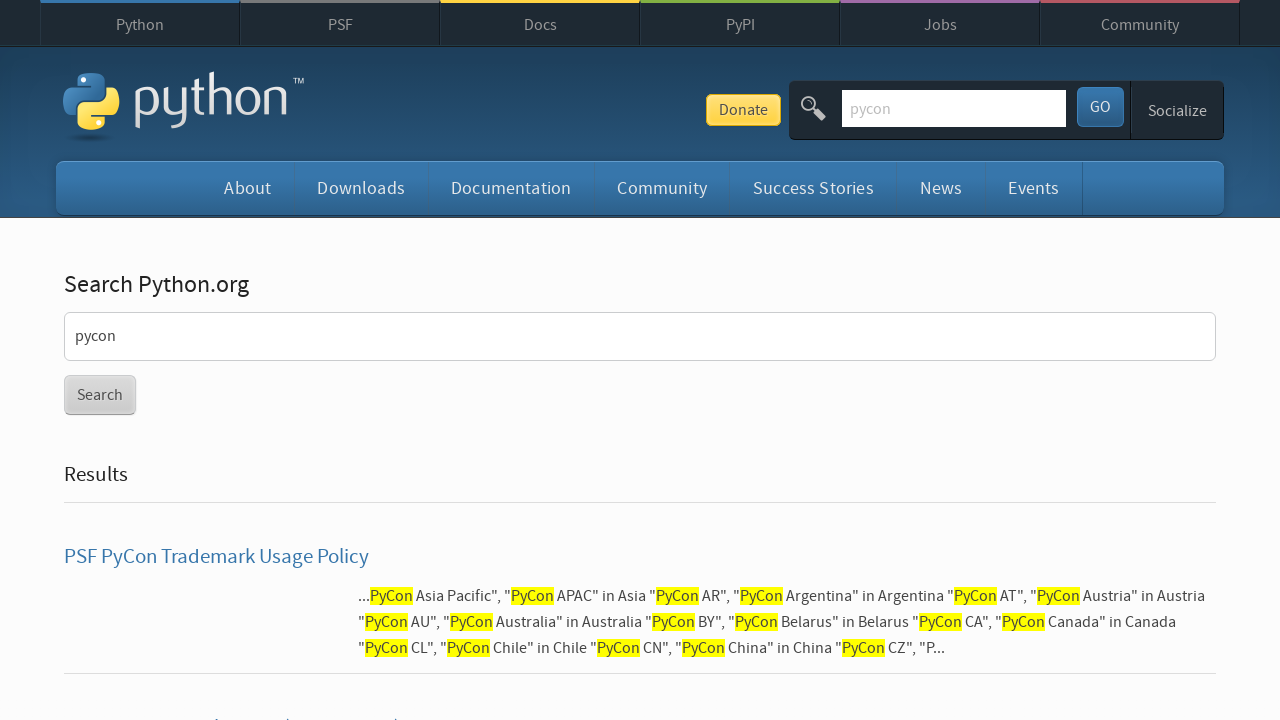

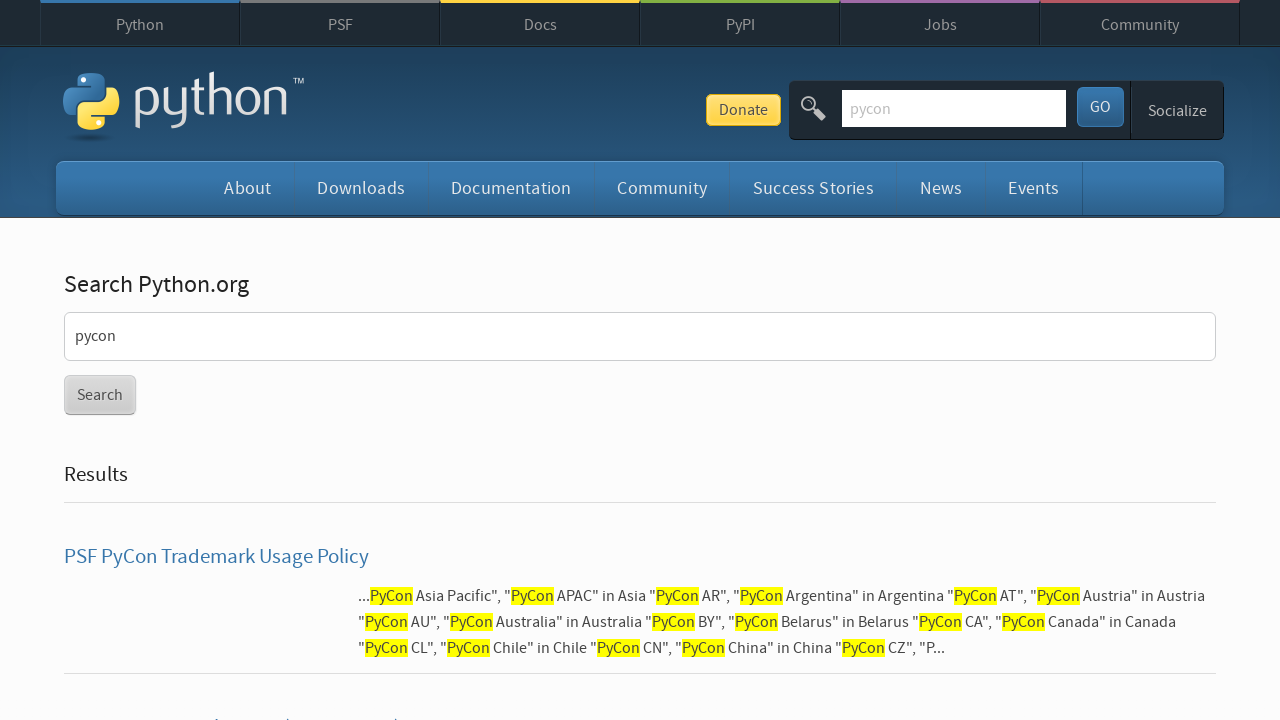